Opens the Sarkari Result website and maximizes the browser window. This is a minimal script that only verifies the page loads.

Starting URL: https://www.sarkariresult.com/

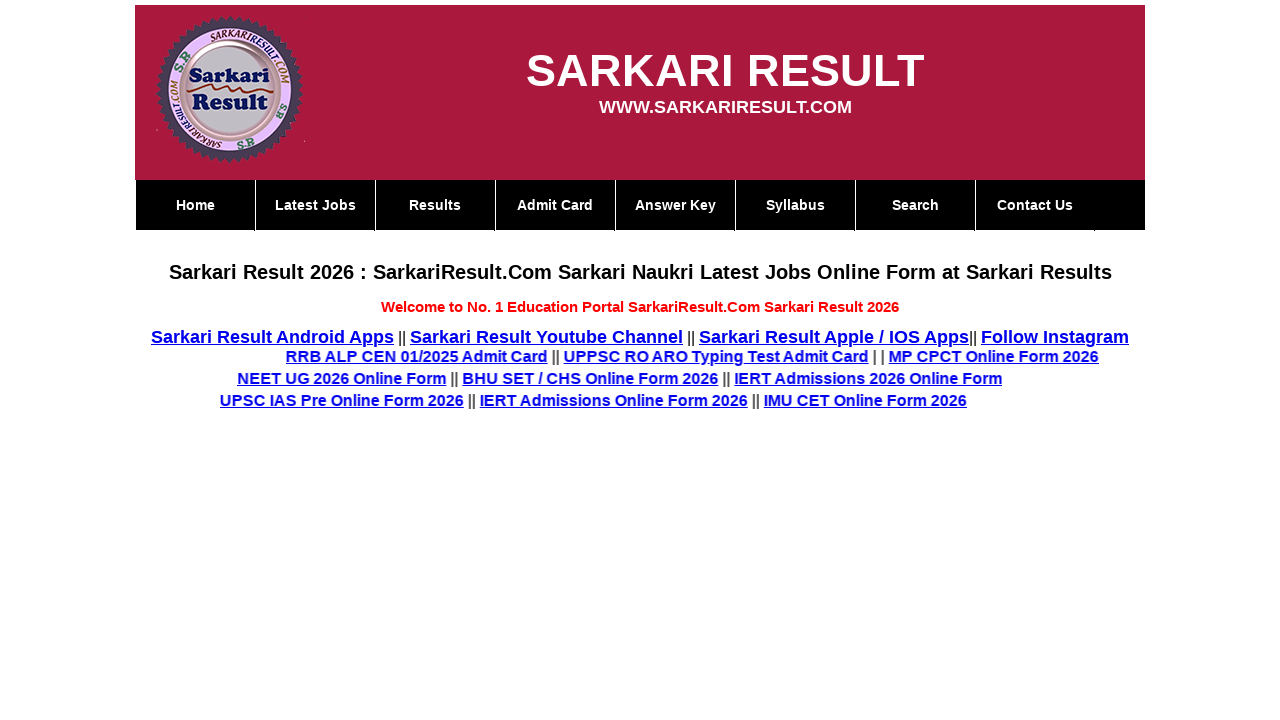

Set viewport size to 1920x1080
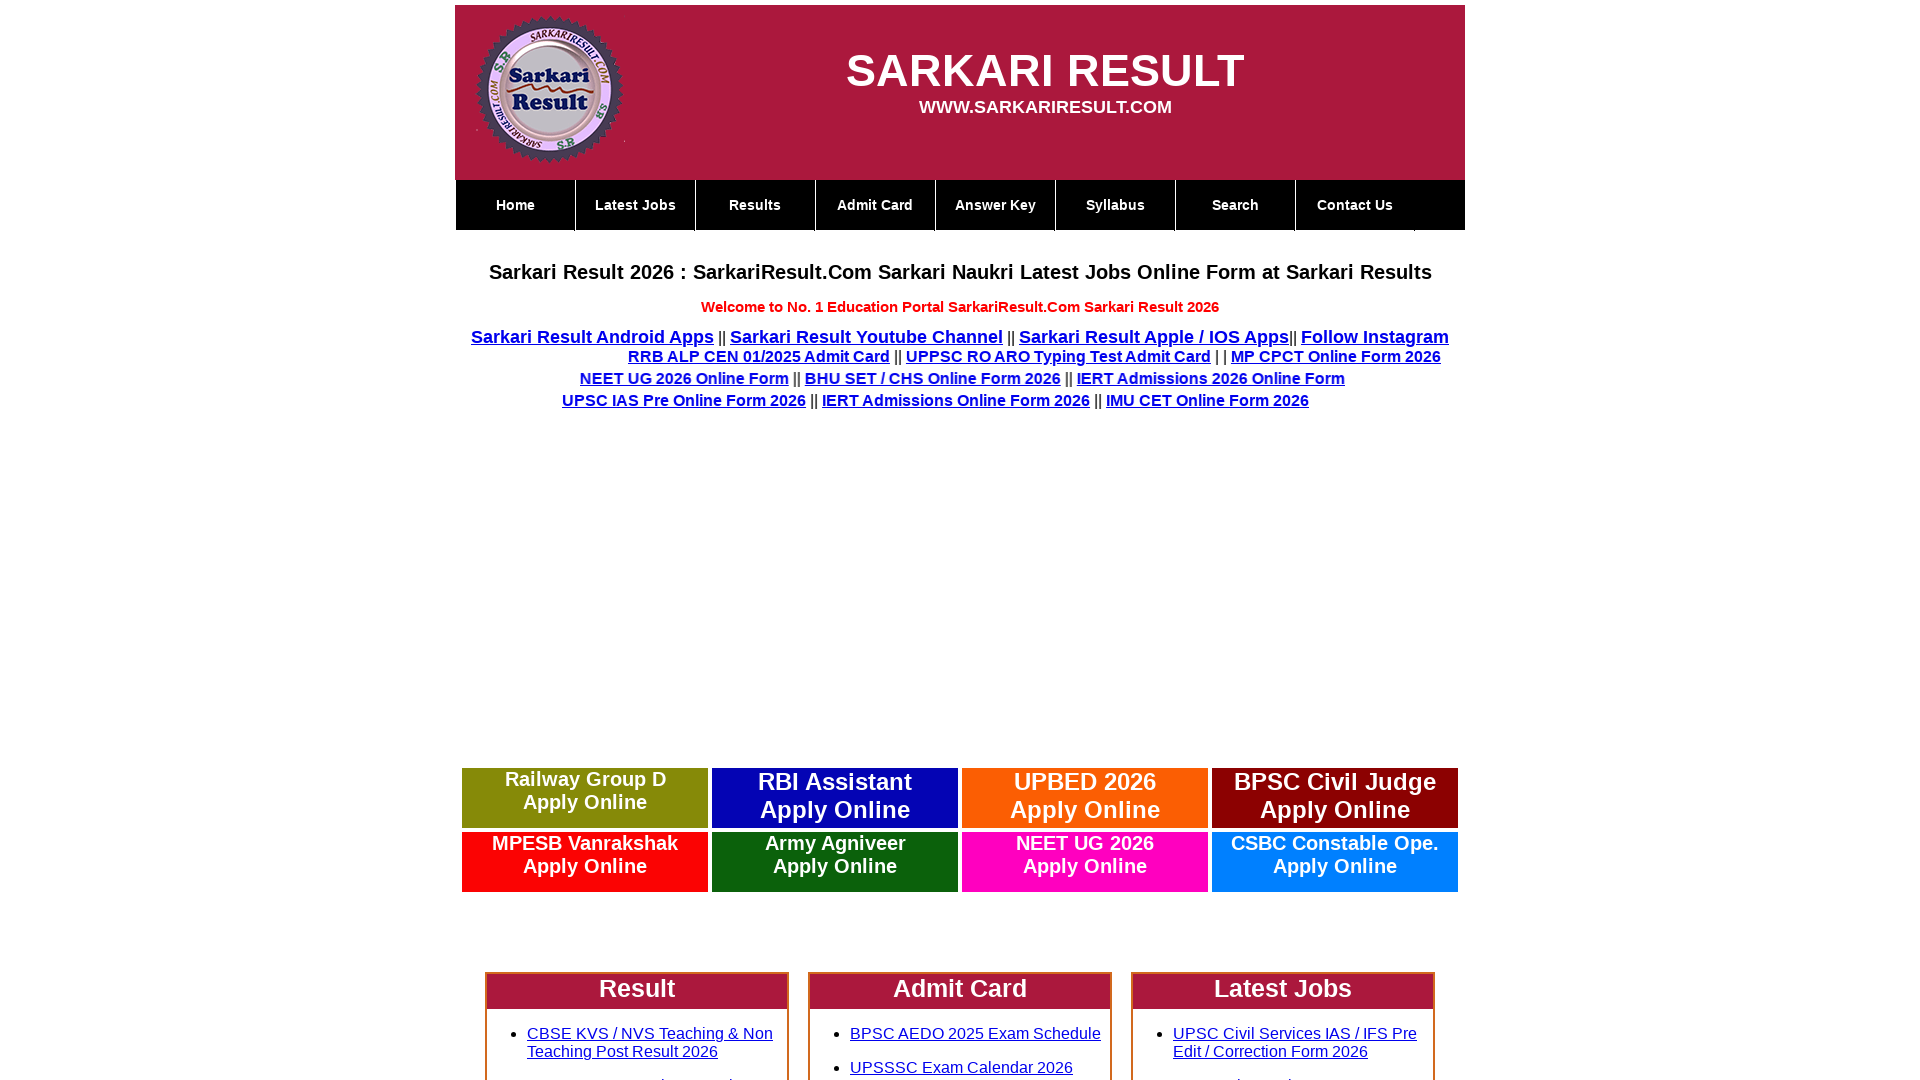

Page fully loaded (domcontentloaded)
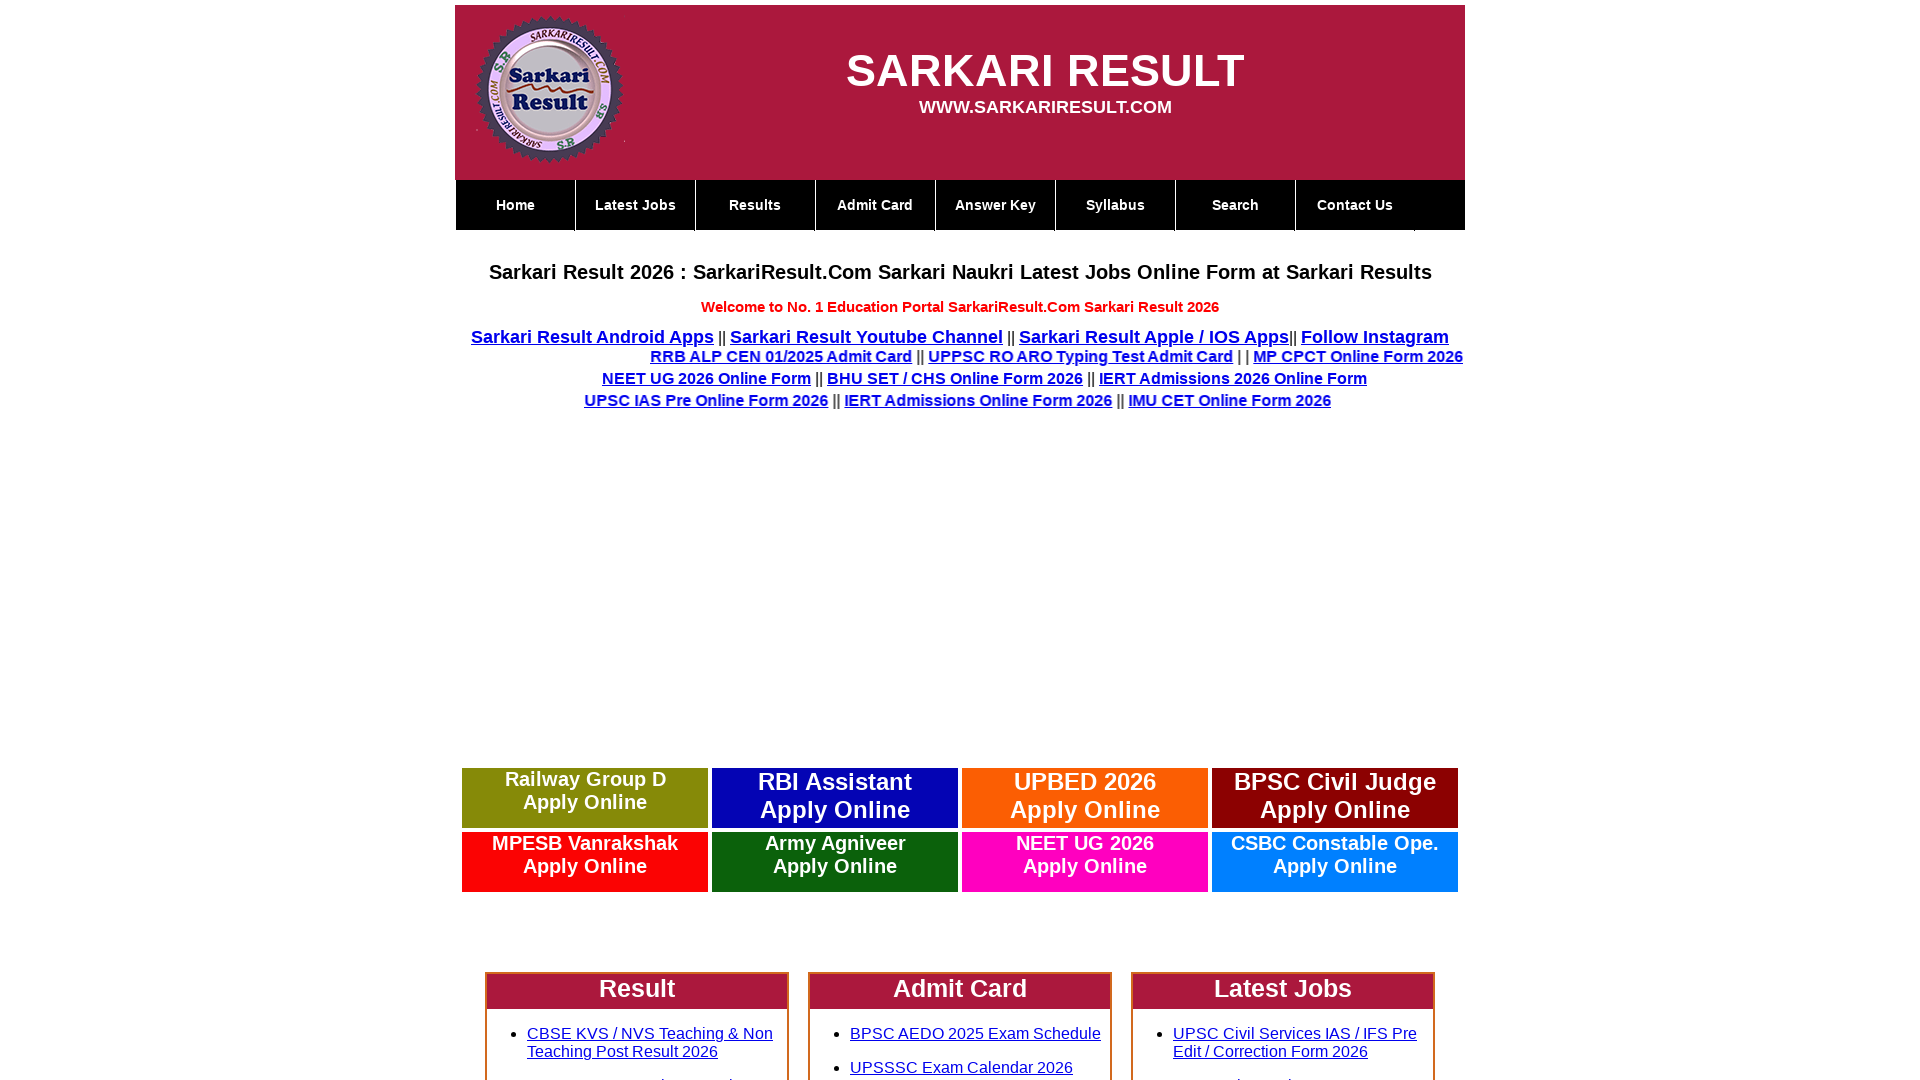

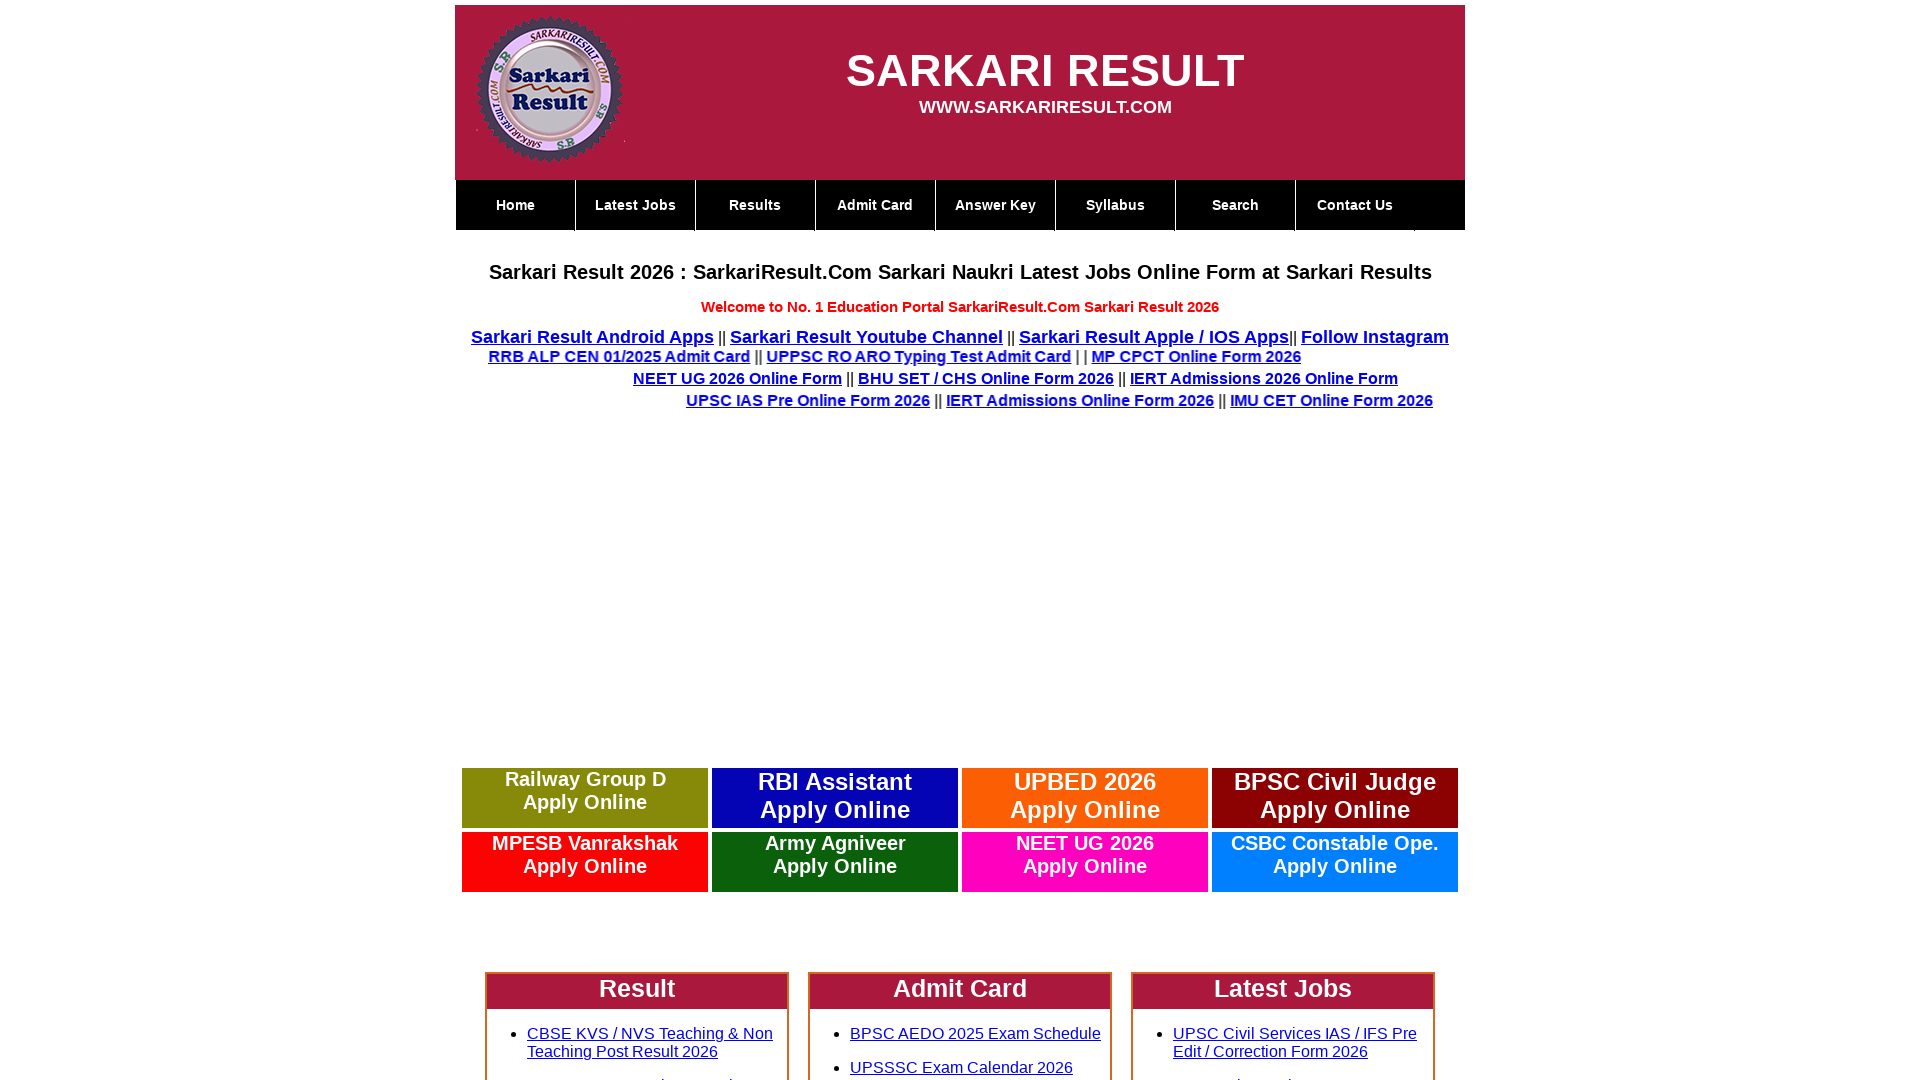